Navigates to OrangeHRM trial page and selects a country from a dropdown menu

Starting URL: https://www.orangehrm.com/orangehrm-30-day-trial

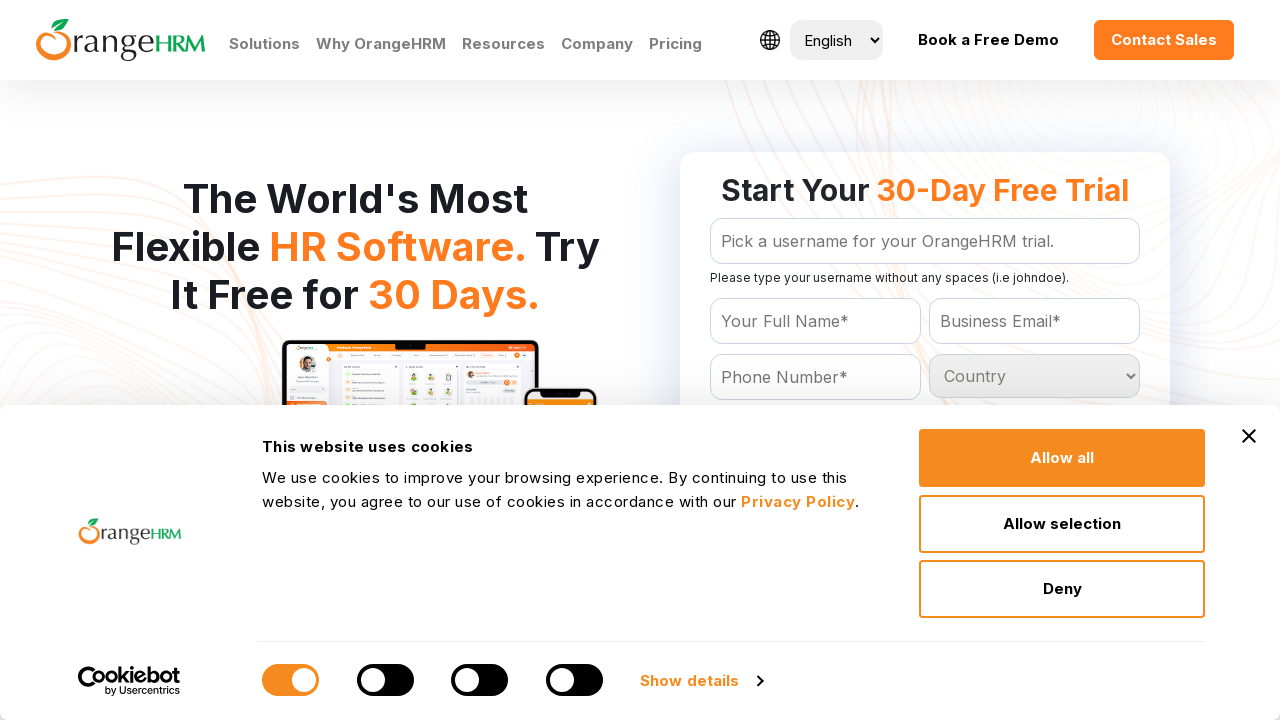

Selected Germany from the country dropdown menu on #Form_getForm_Country
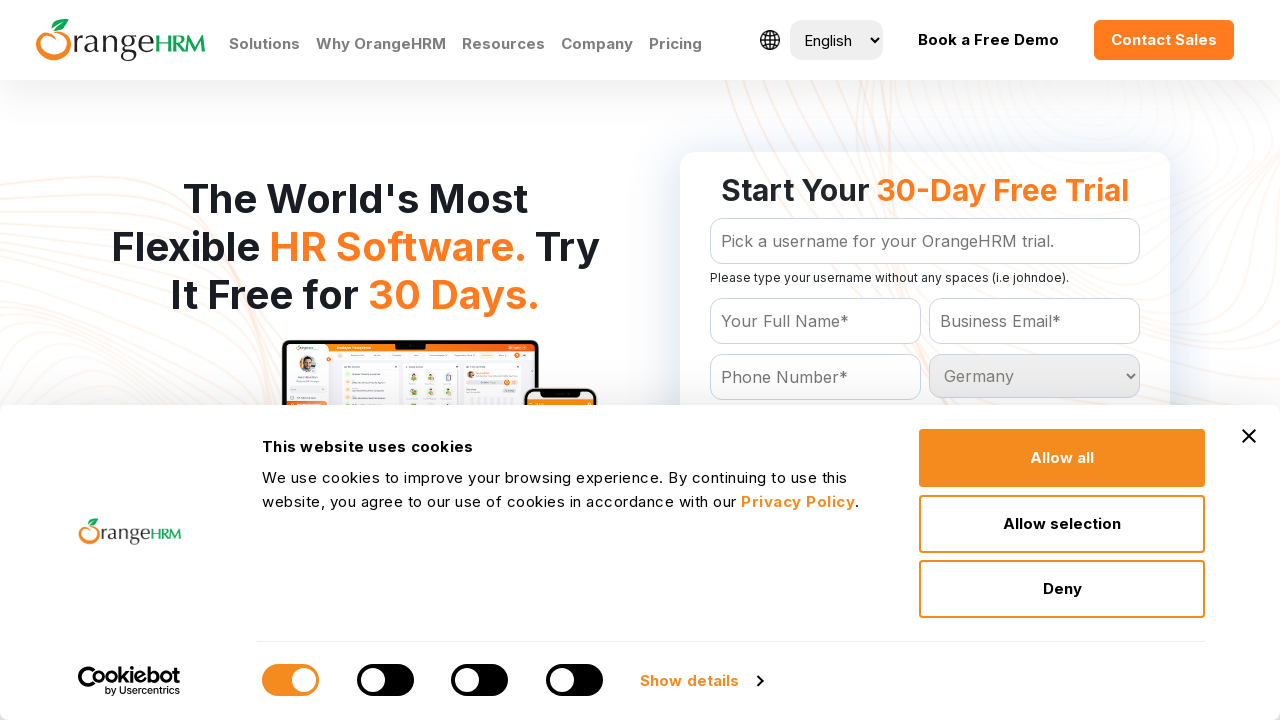

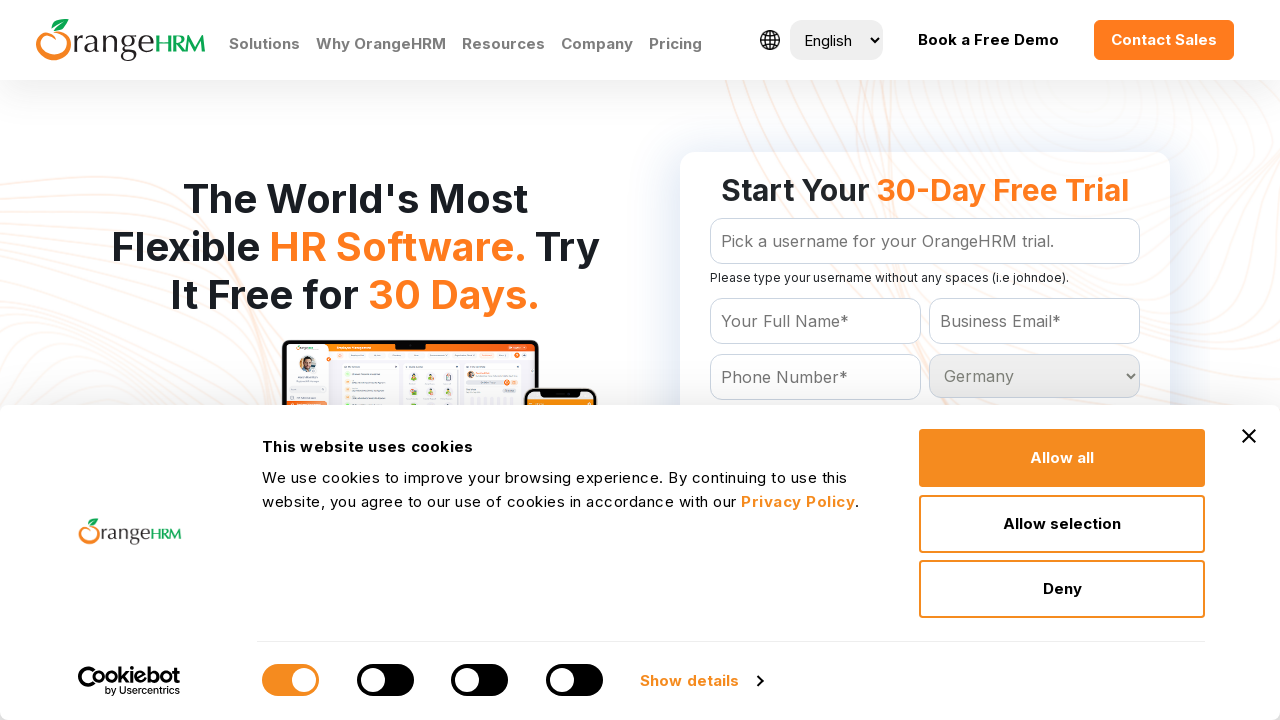